Opens an XKCD comic page and modifies the logo element's height and width attributes

Starting URL: https://xkcd.com/554/

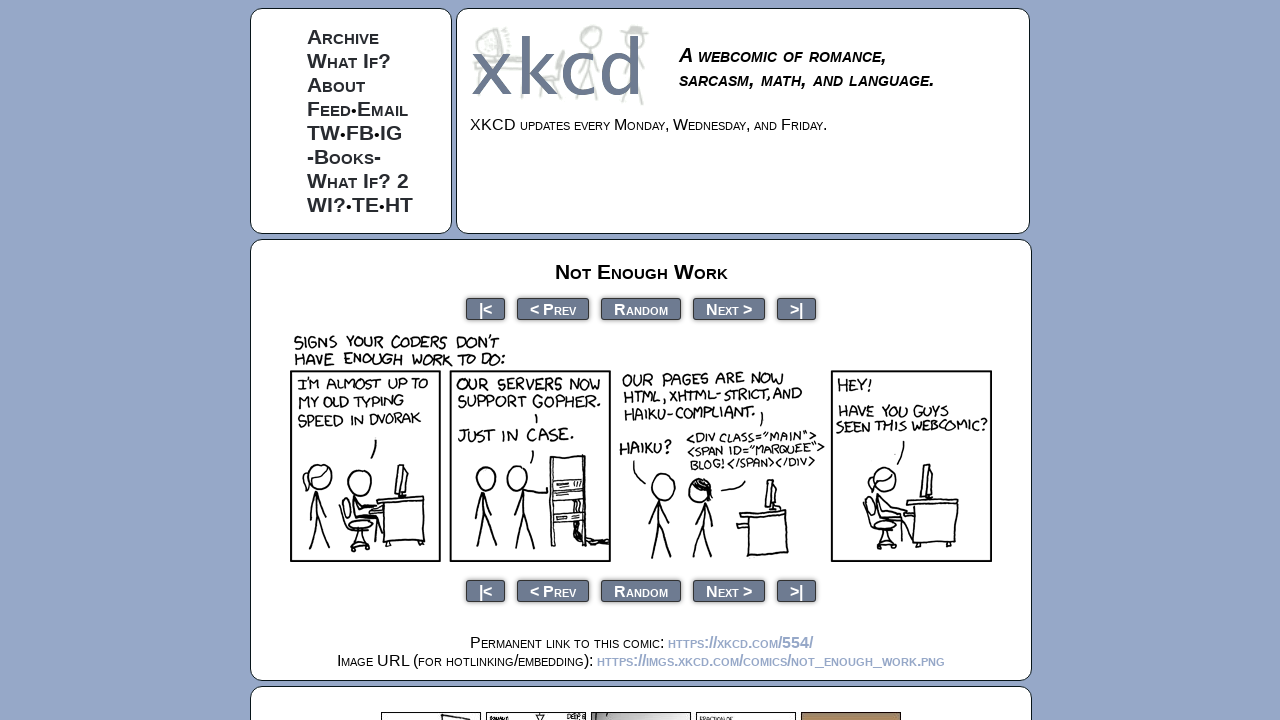

Waited for XKCD logo to be visible
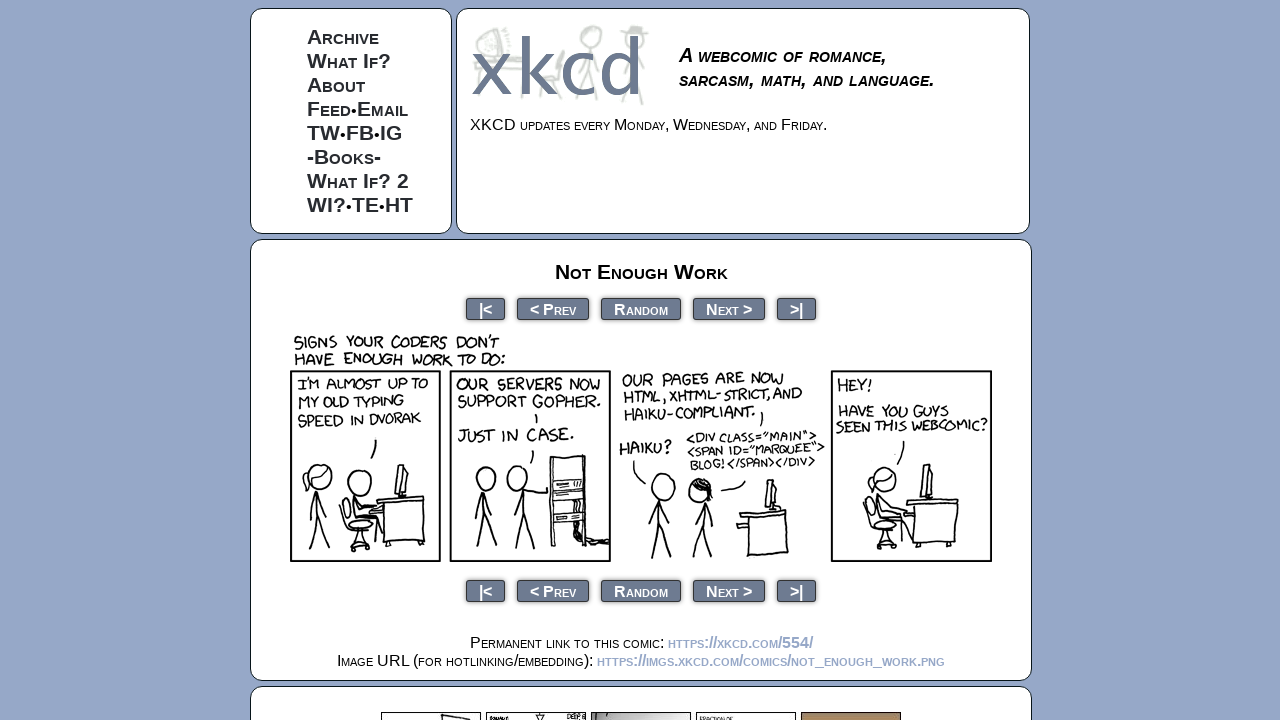

Changed logo height attribute from 83 to 110
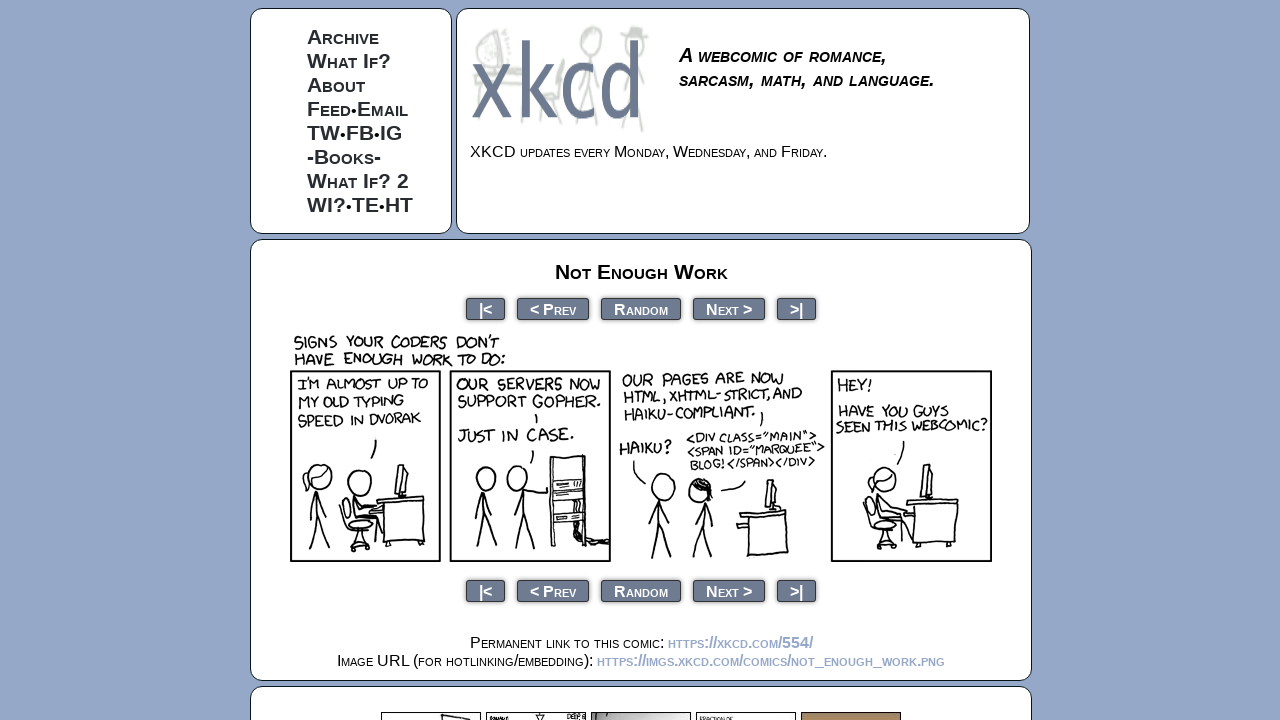

Changed logo width attribute from 185 to 120
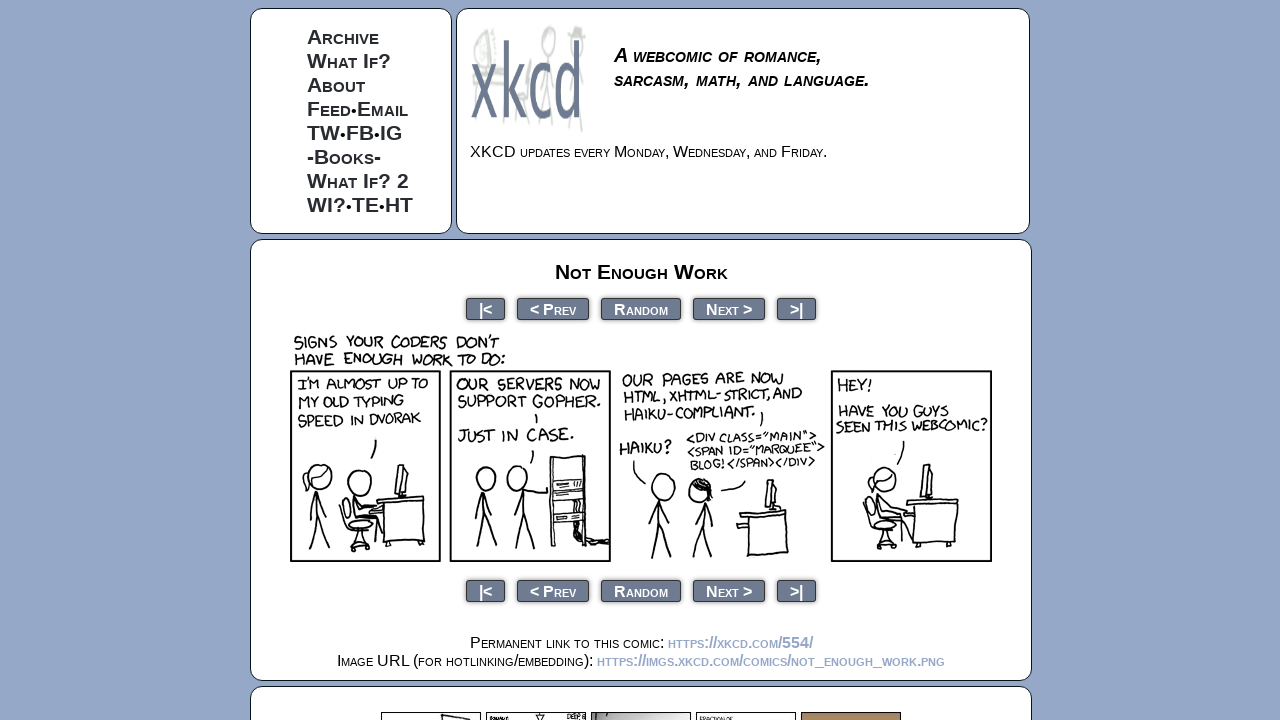

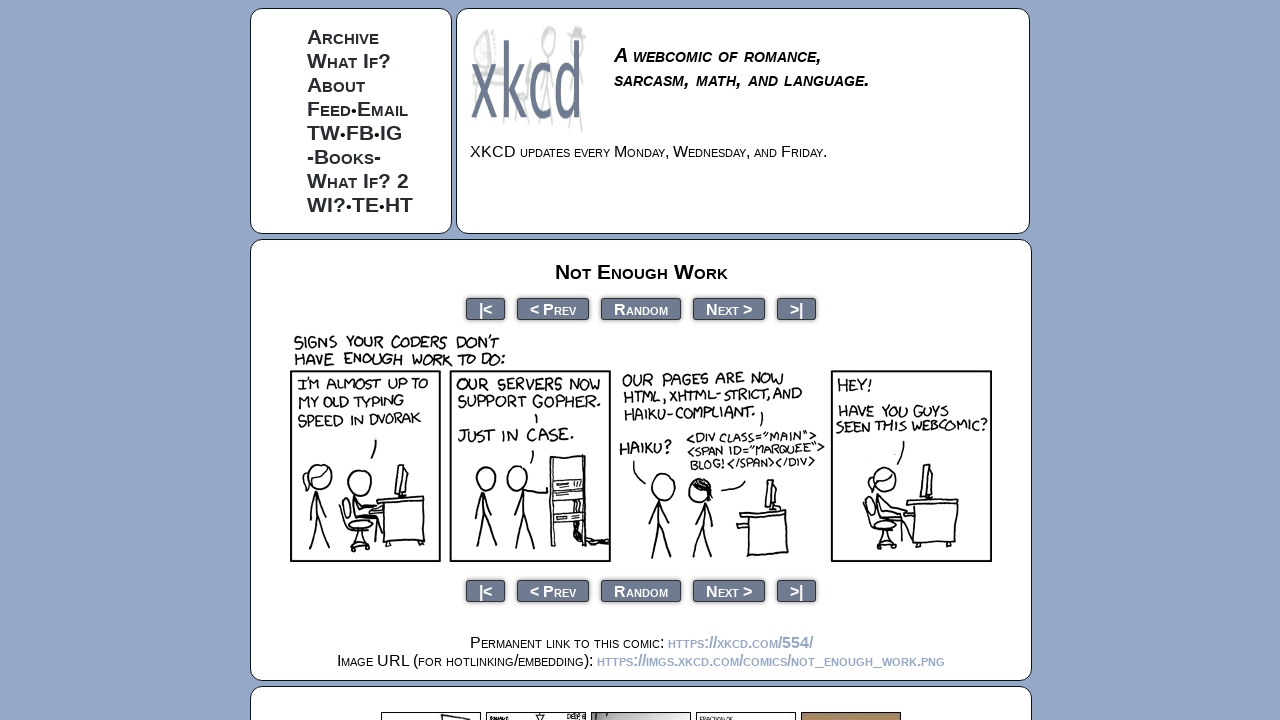